Demonstrates drag-and-drop action by dragging an element from source to target location.

Starting URL: https://crossbrowsertesting.github.io/drag-and-drop

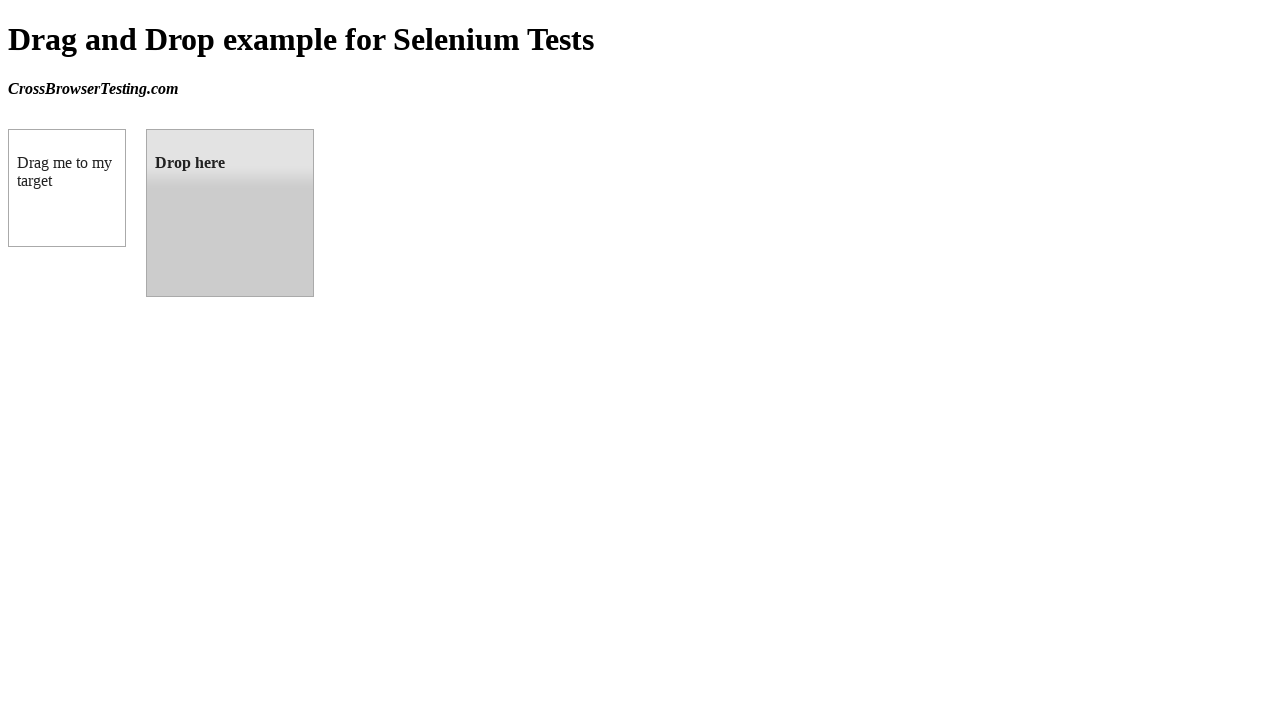

Navigated to drag-and-drop test page
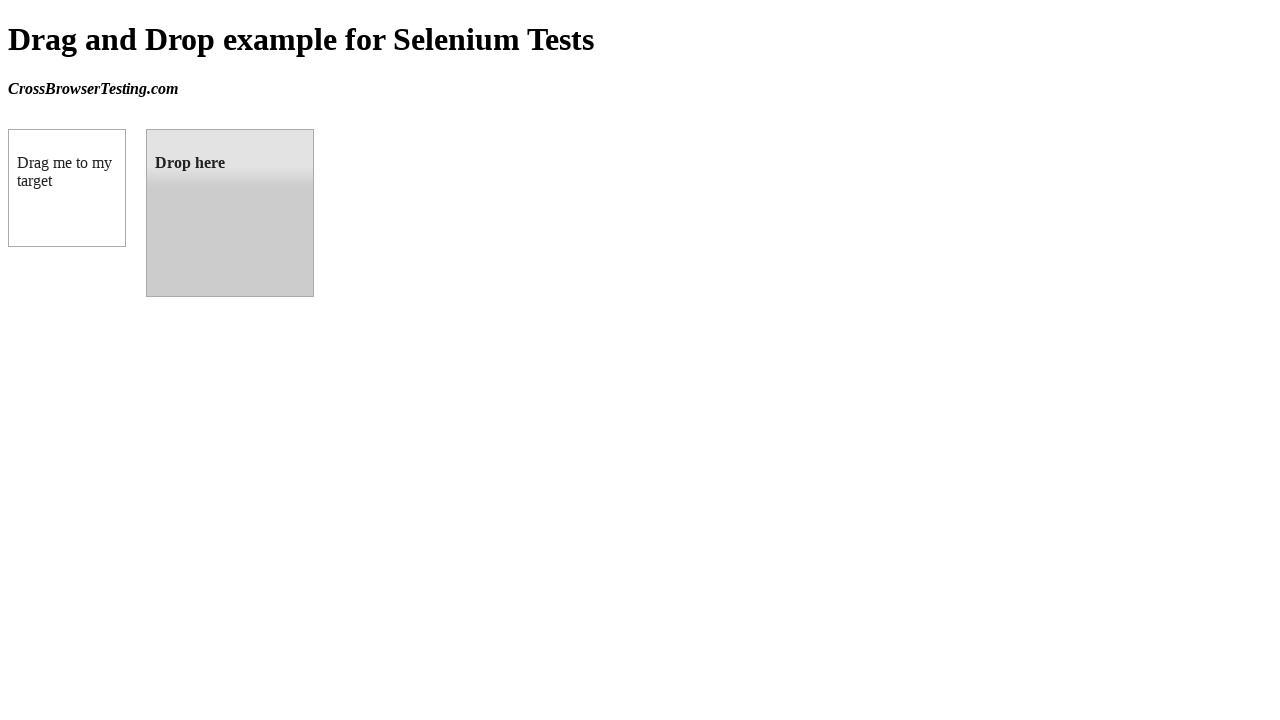

Located draggable source element
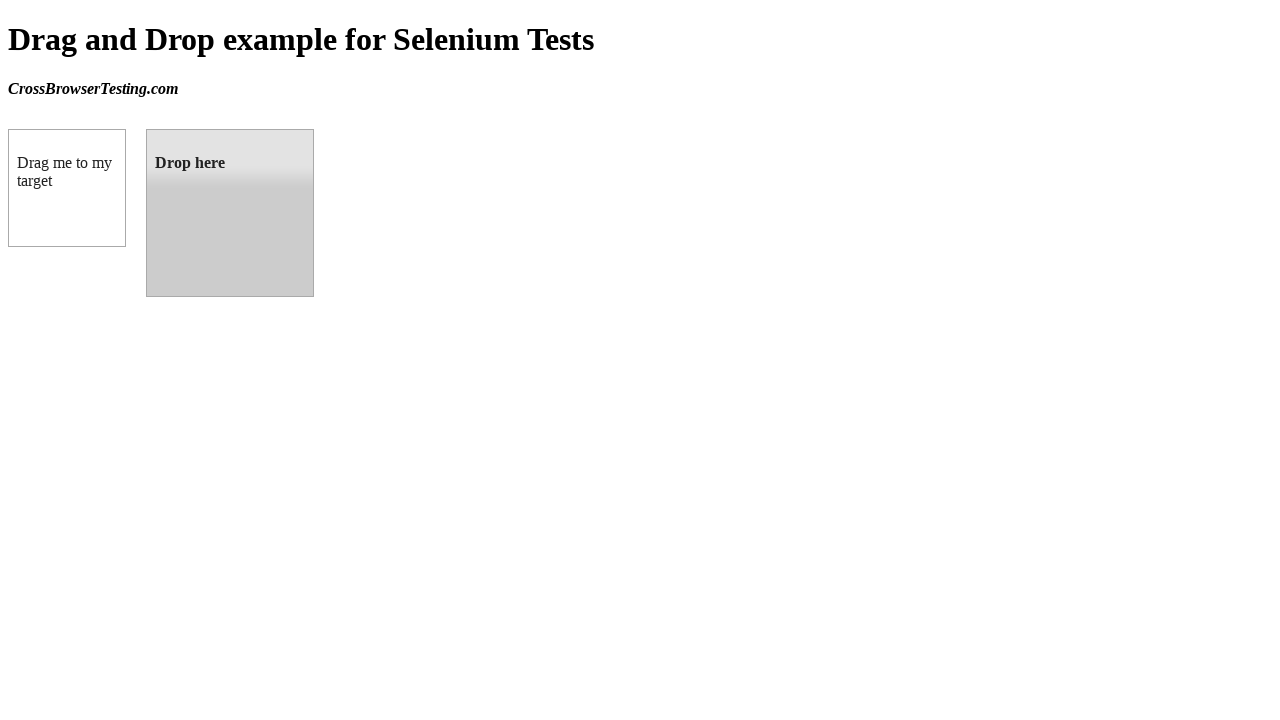

Located droppable target element
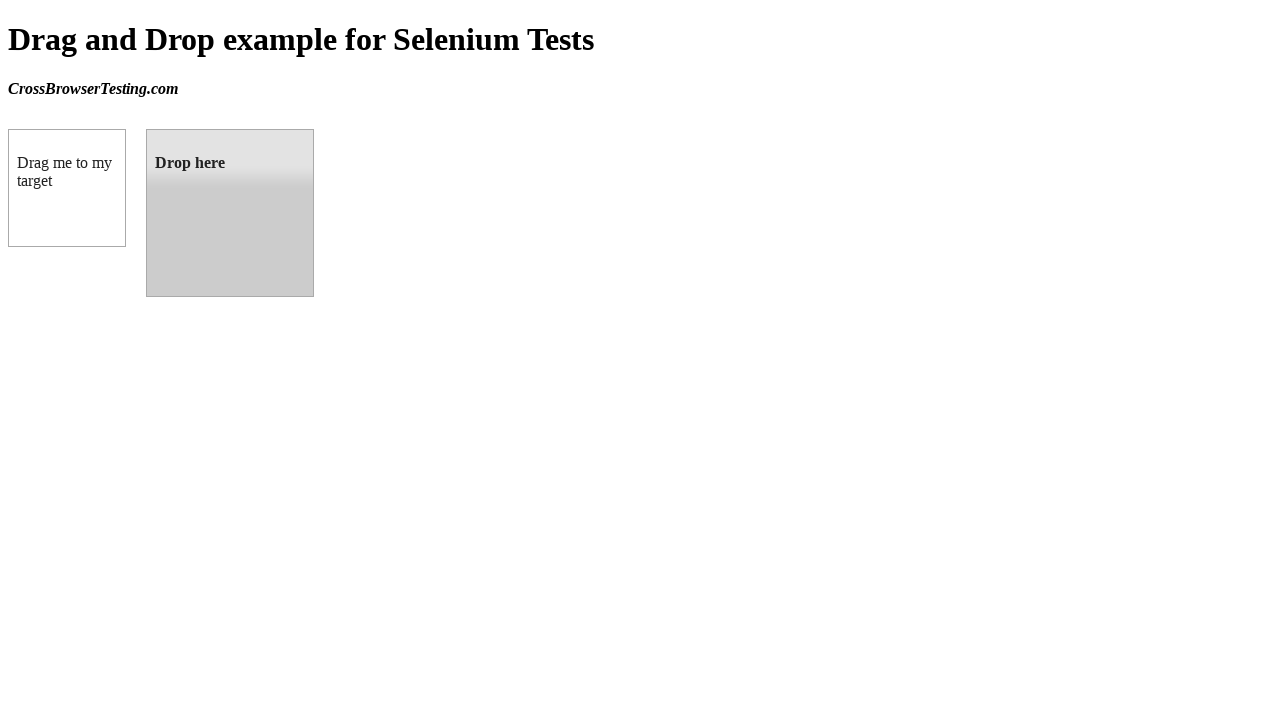

Dragged element from source to target location at (230, 213)
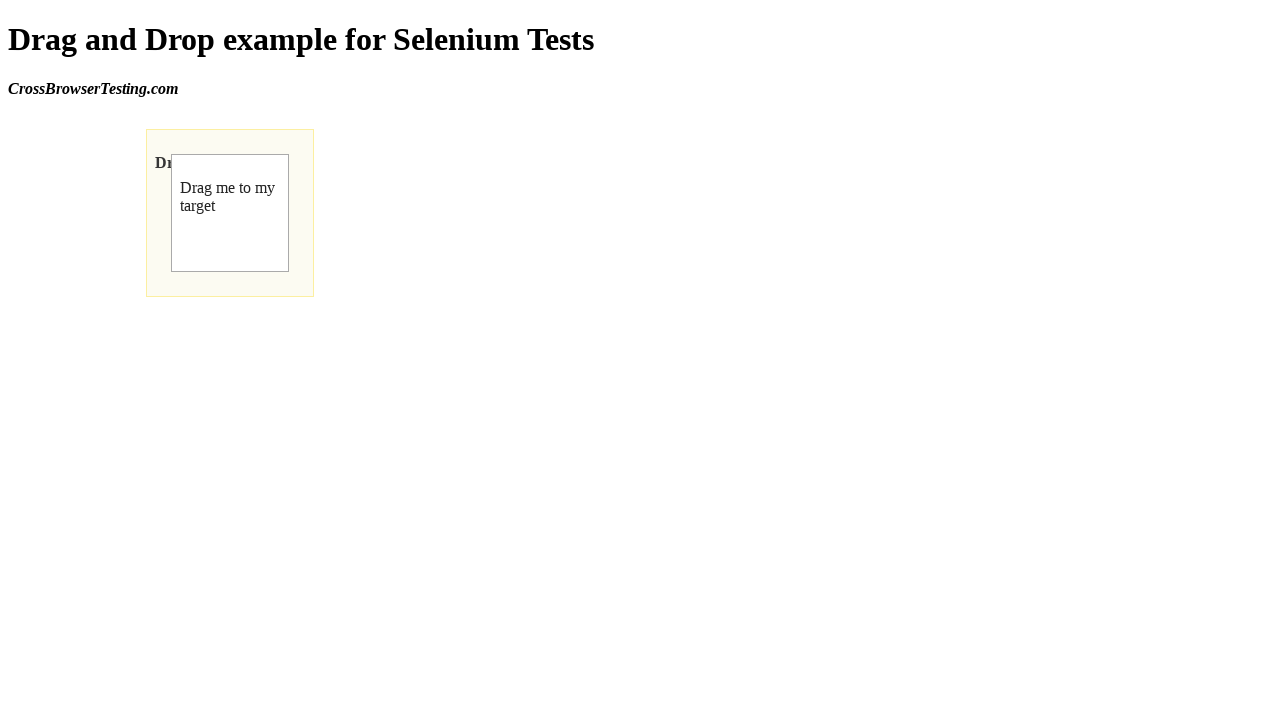

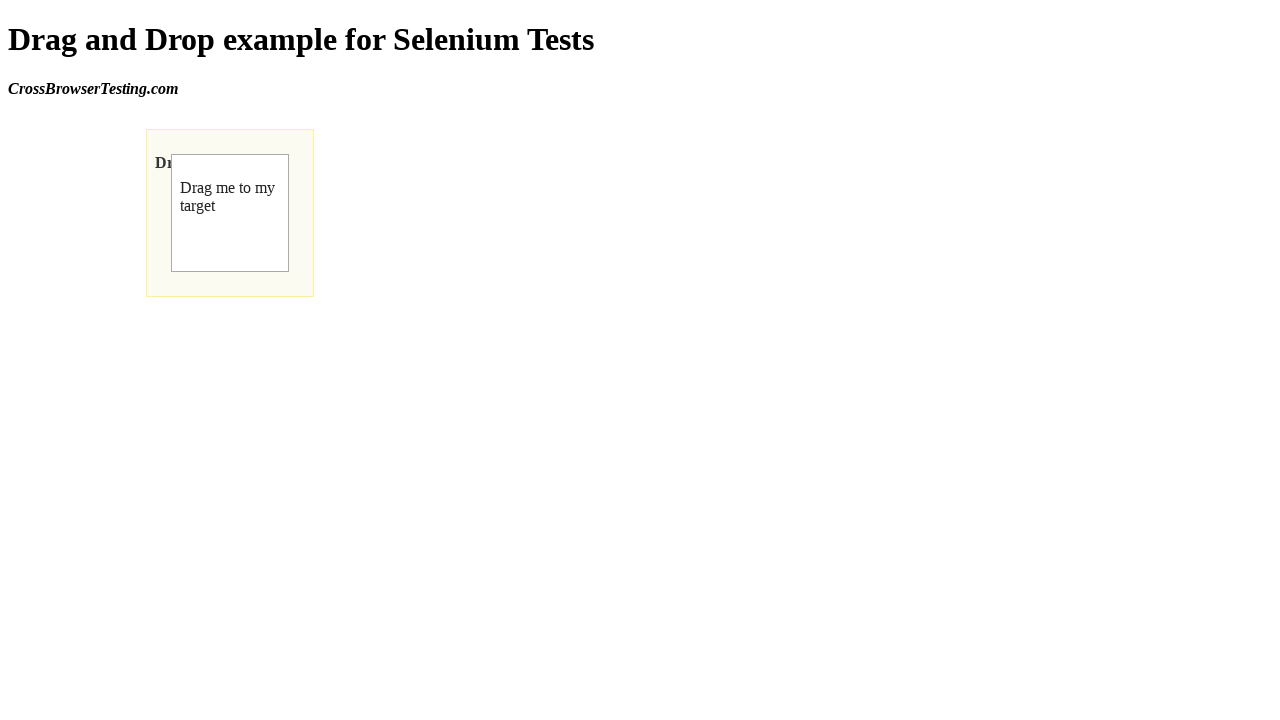